Tests window switching functionality by clicking a button to open a new tab, switching to it, and then switching back to the original window

Starting URL: https://formy-project.herokuapp.com/switch-window

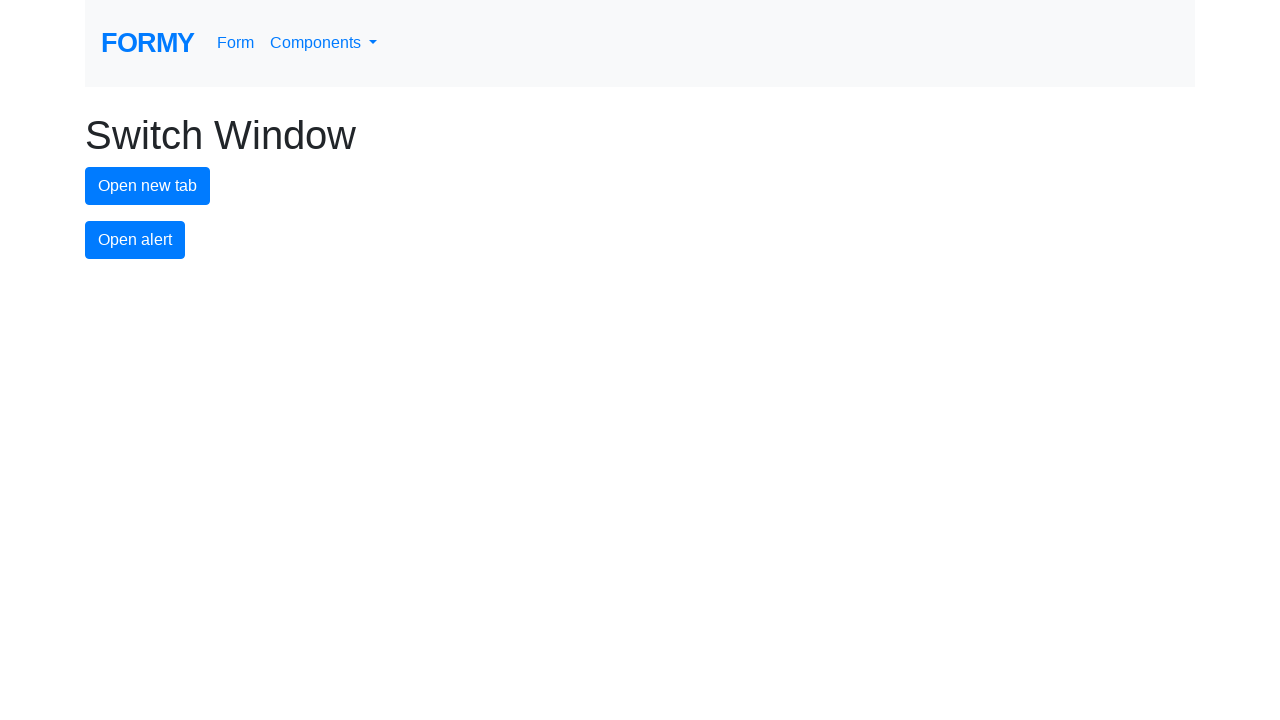

Clicked button to open new tab at (148, 186) on #new-tab-button
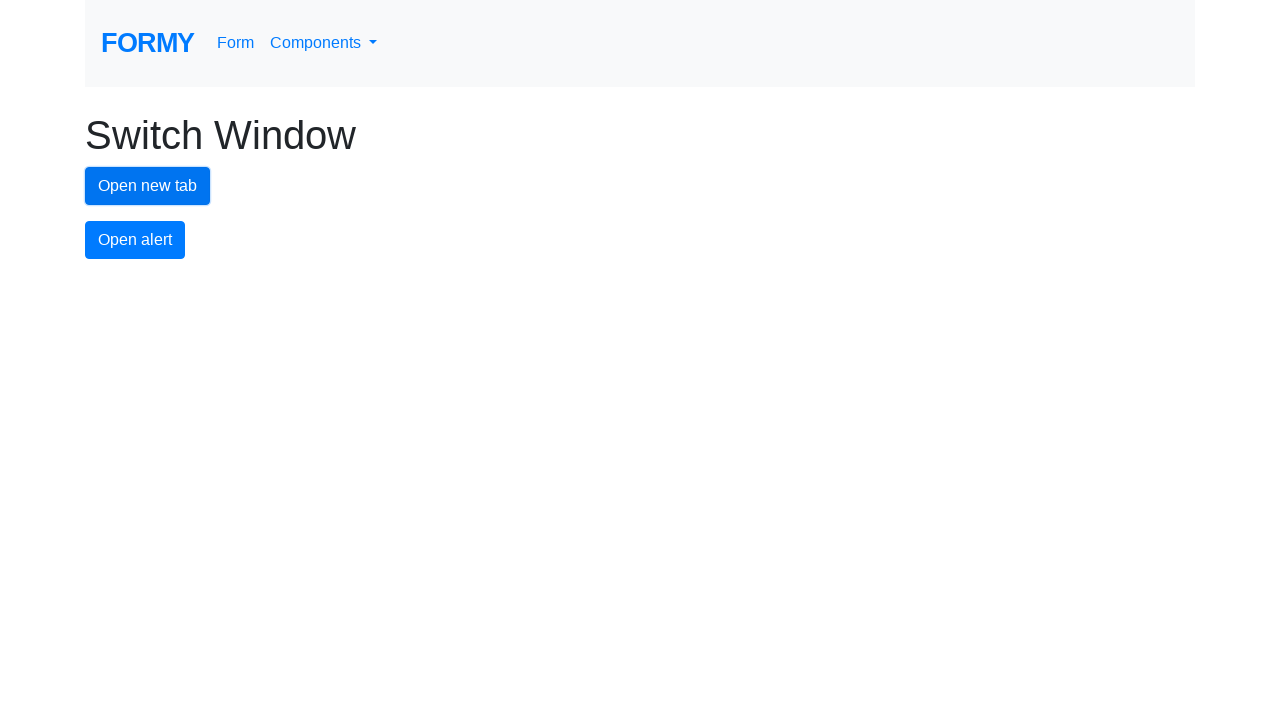

Waited 1 second for new tab to open
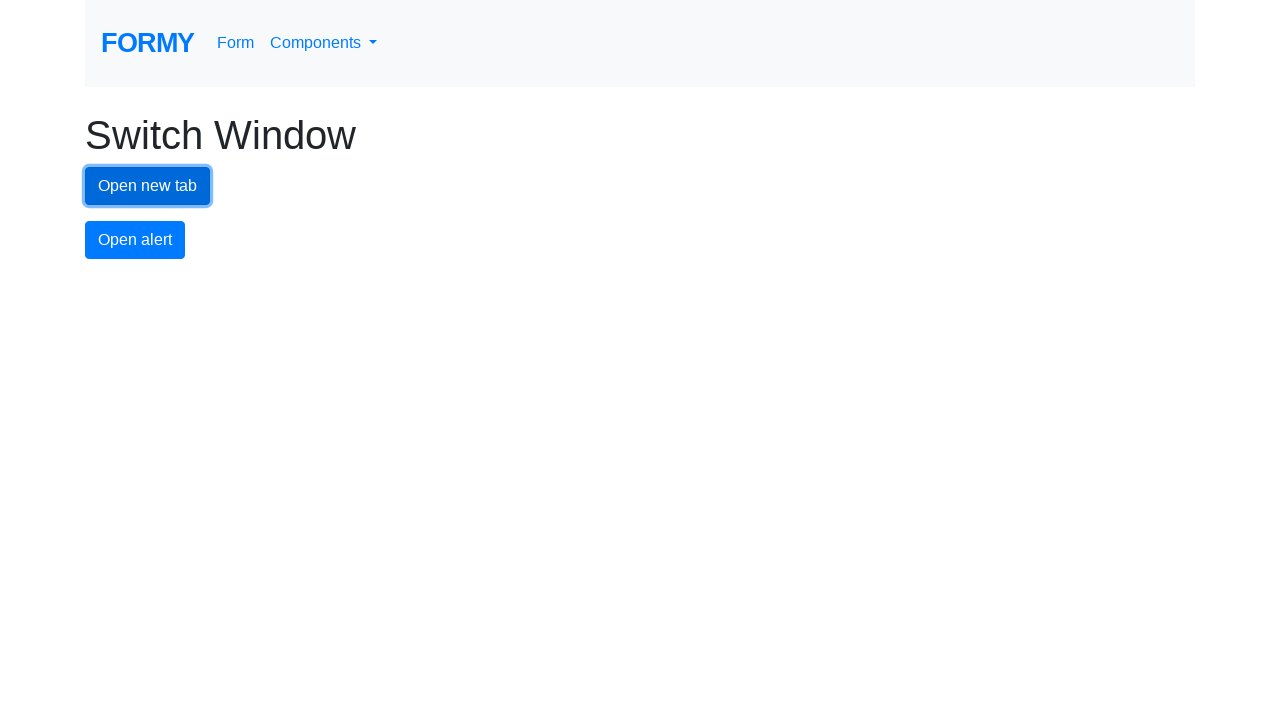

Retrieved all open pages/tabs from context
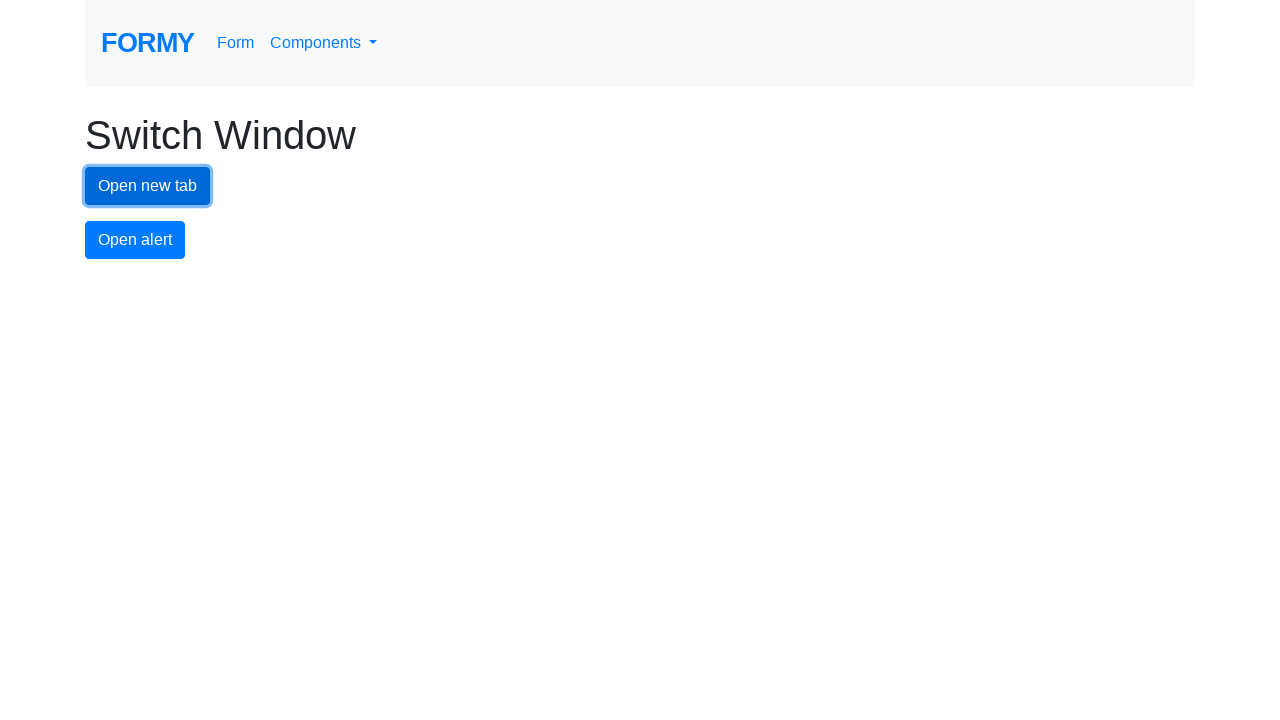

Identified new tab as the last opened page
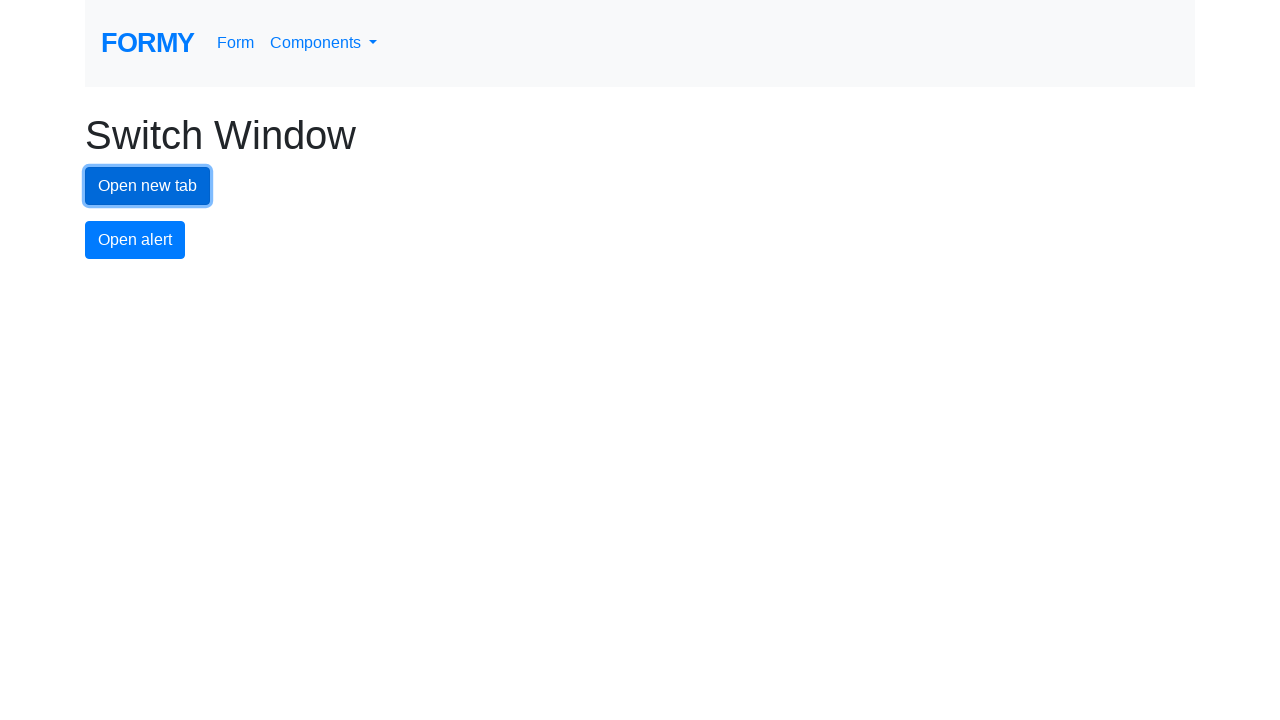

Switched focus to new tab
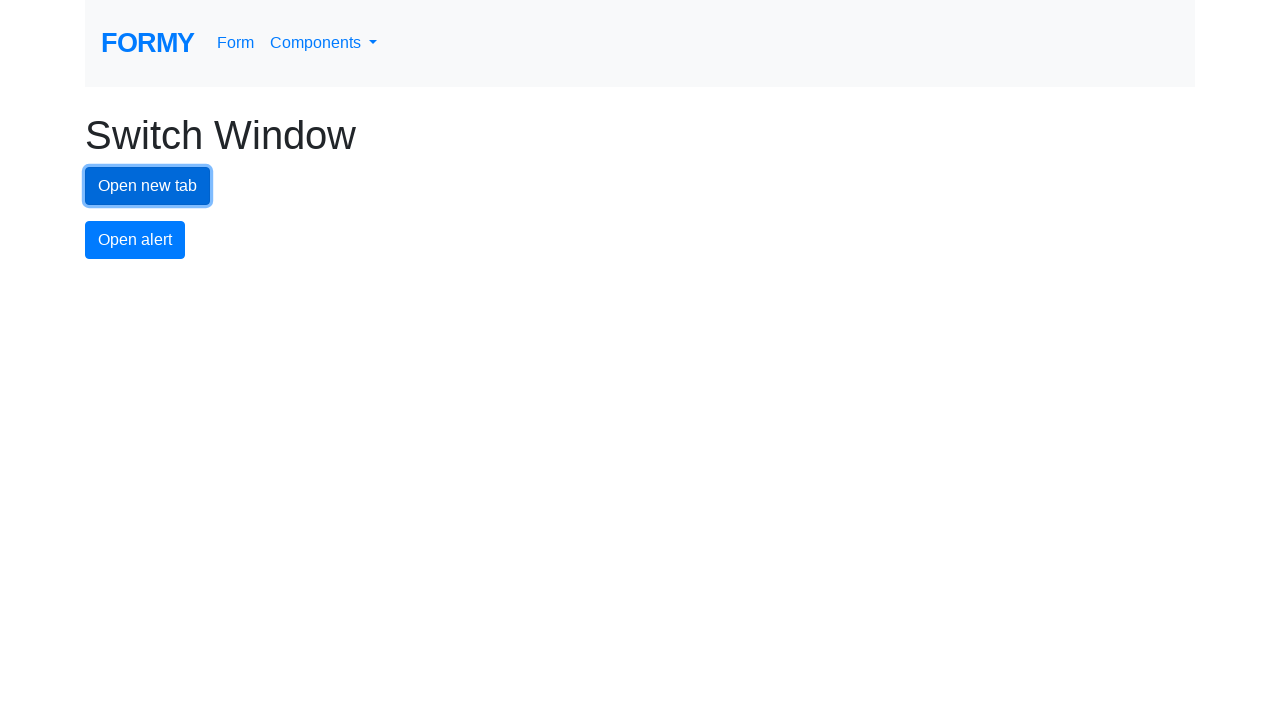

Waited 1 second on new tab
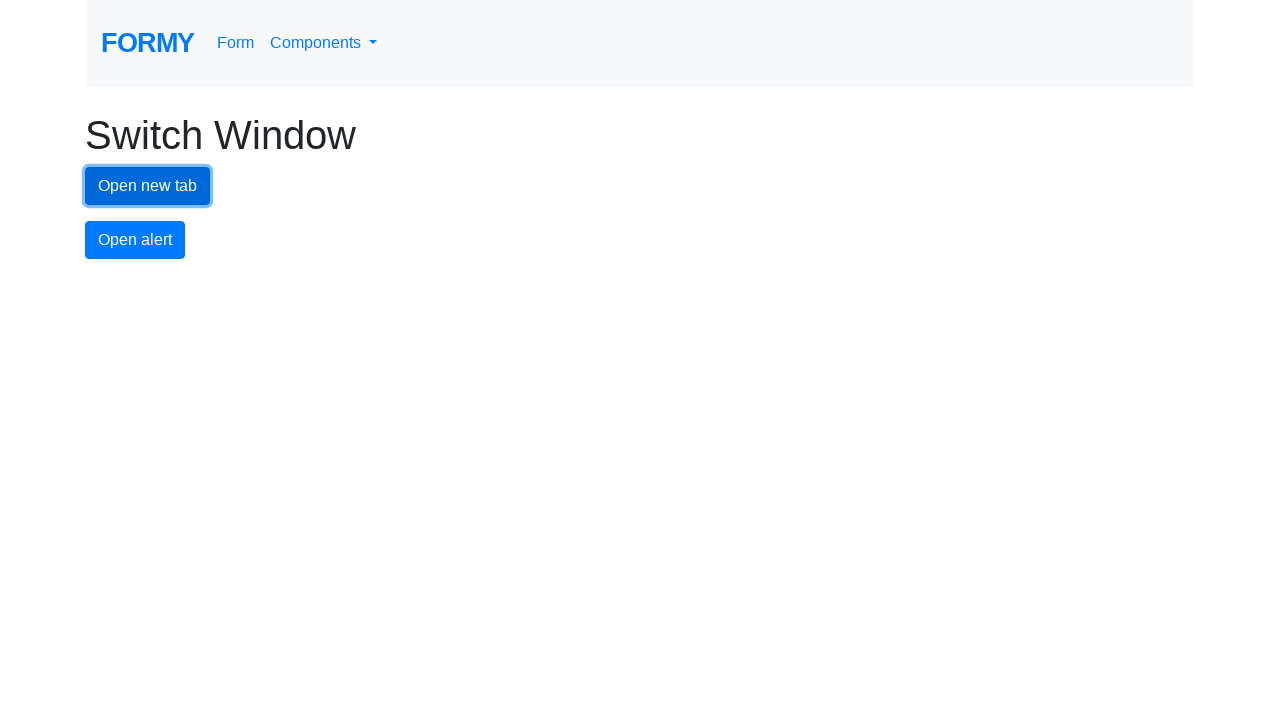

Switched focus back to original tab
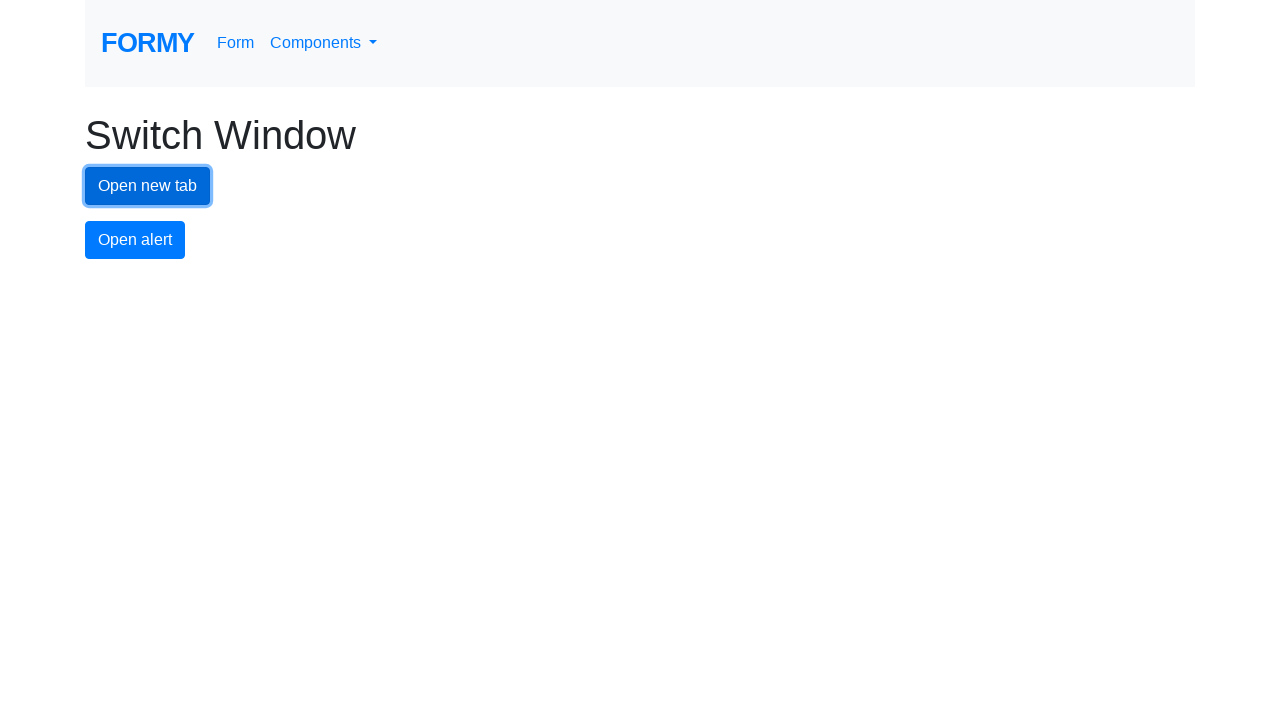

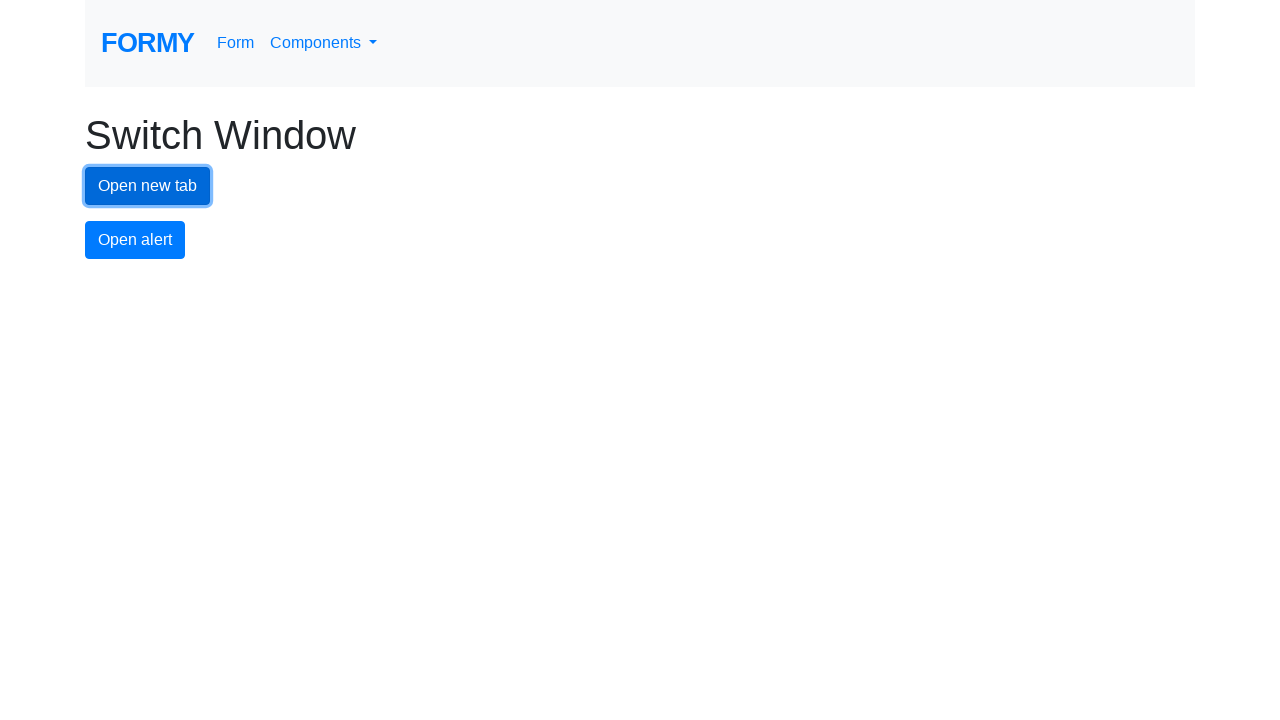